Tests dynamic controls page using explicit waits - clicks Remove button, verifies "It's gone!" message, clicks Add button, and verifies the message element appears

Starting URL: https://the-internet.herokuapp.com/dynamic_controls

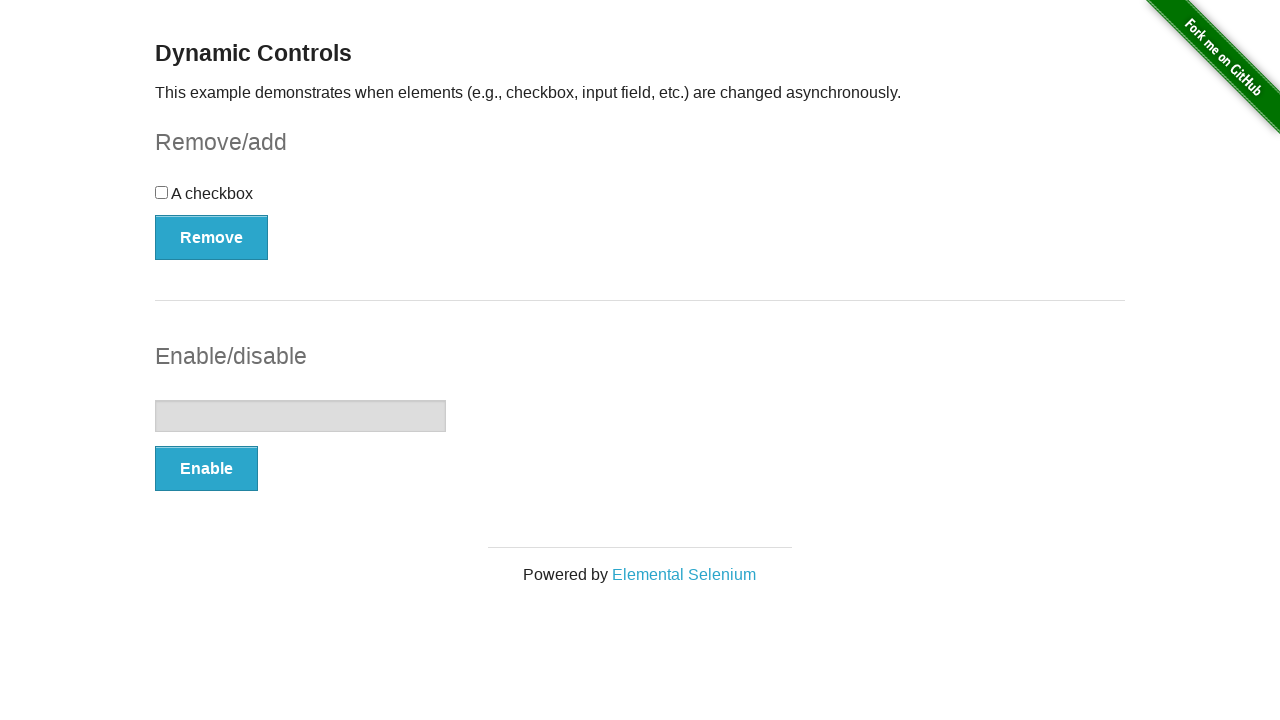

Clicked Remove button at (212, 237) on xpath=//button[text()='Remove']
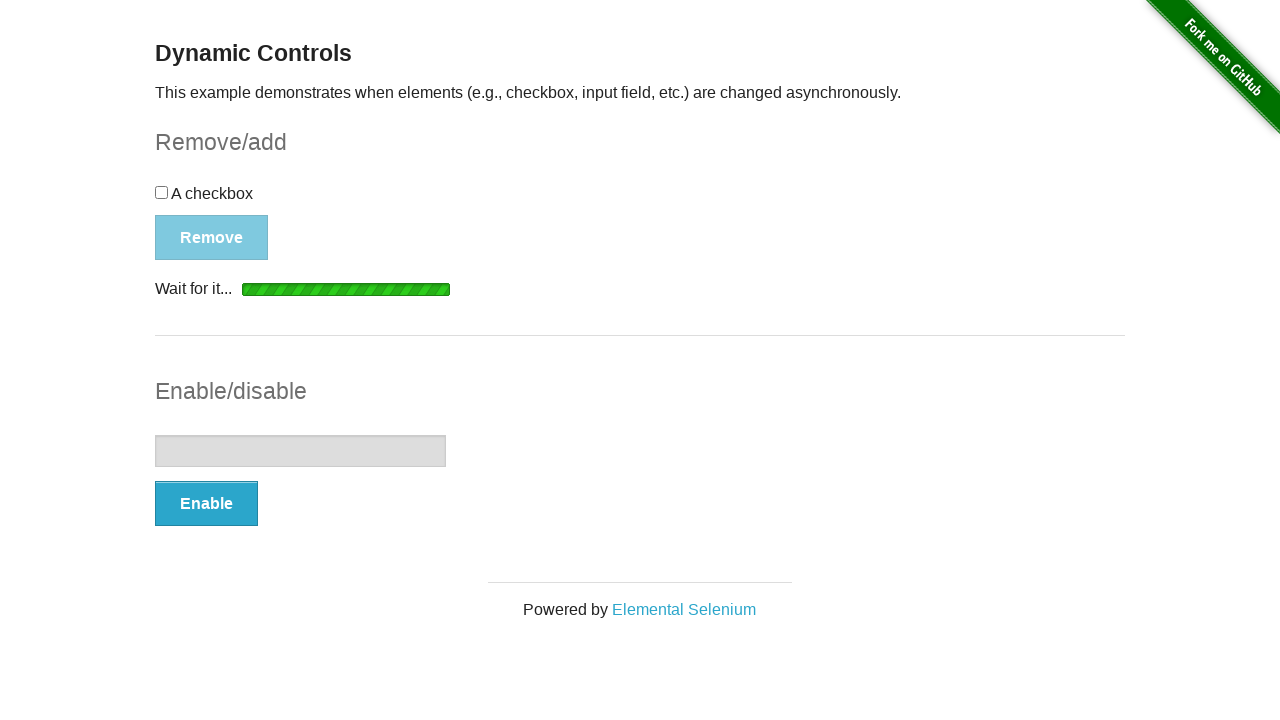

Waited for and verified 'It's gone!' message is visible
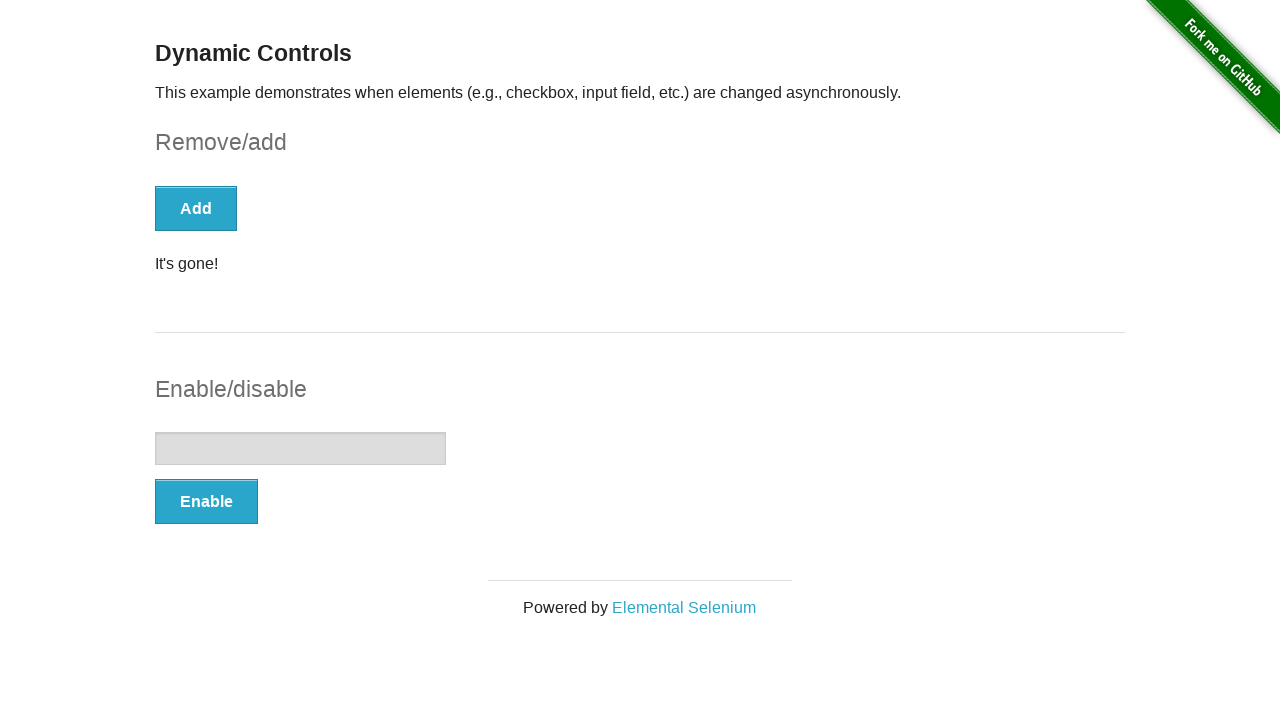

Asserted 'It's gone!' message element is visible
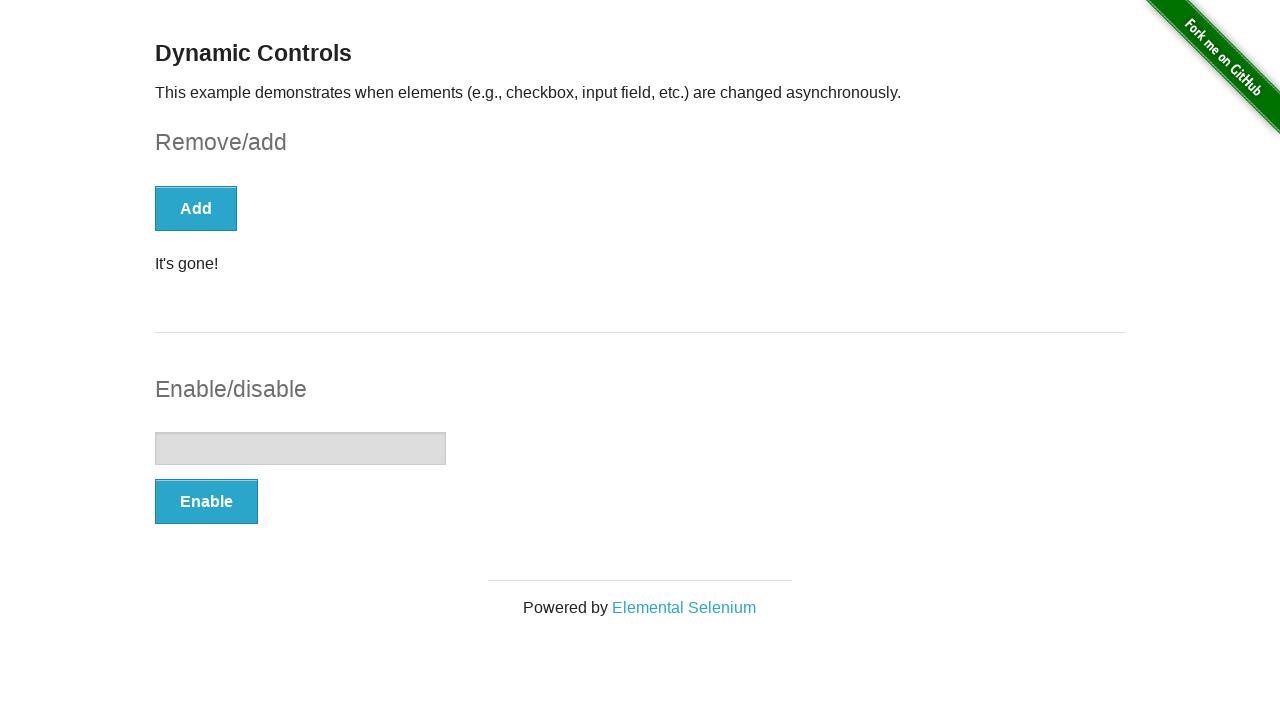

Clicked Add button at (196, 208) on xpath=//*[text()='Add']
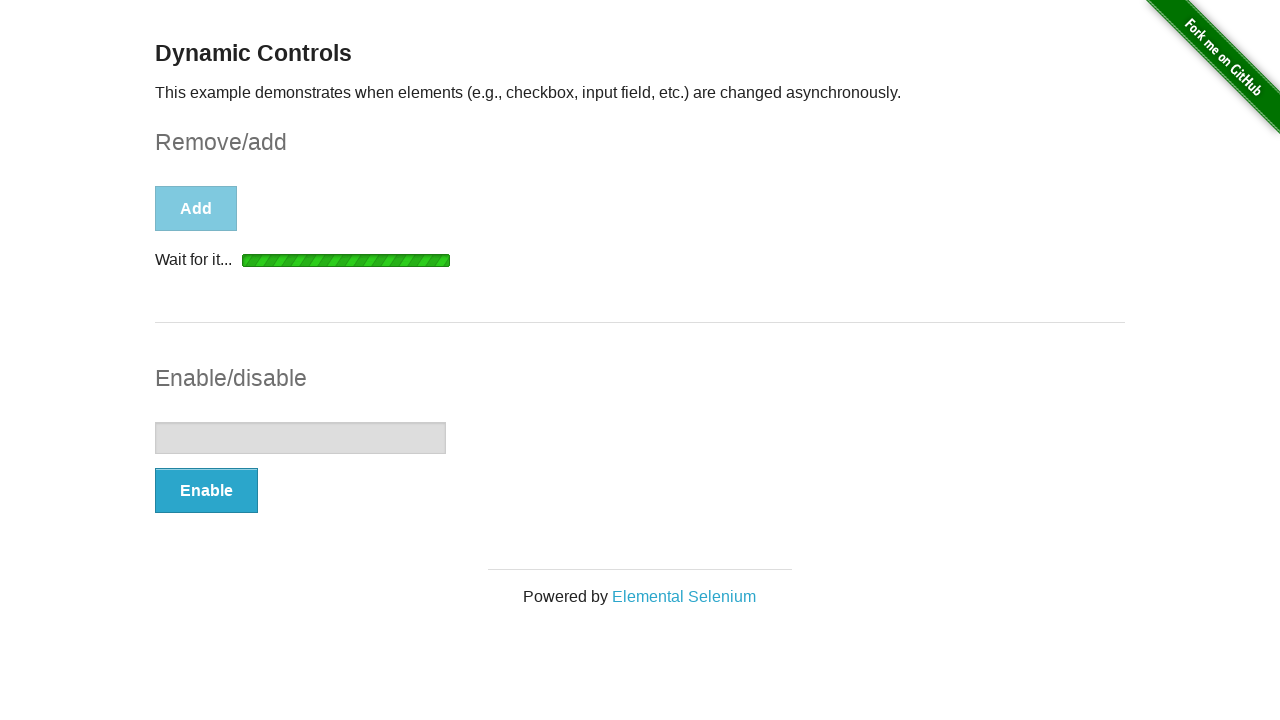

Waited for message element to be visible
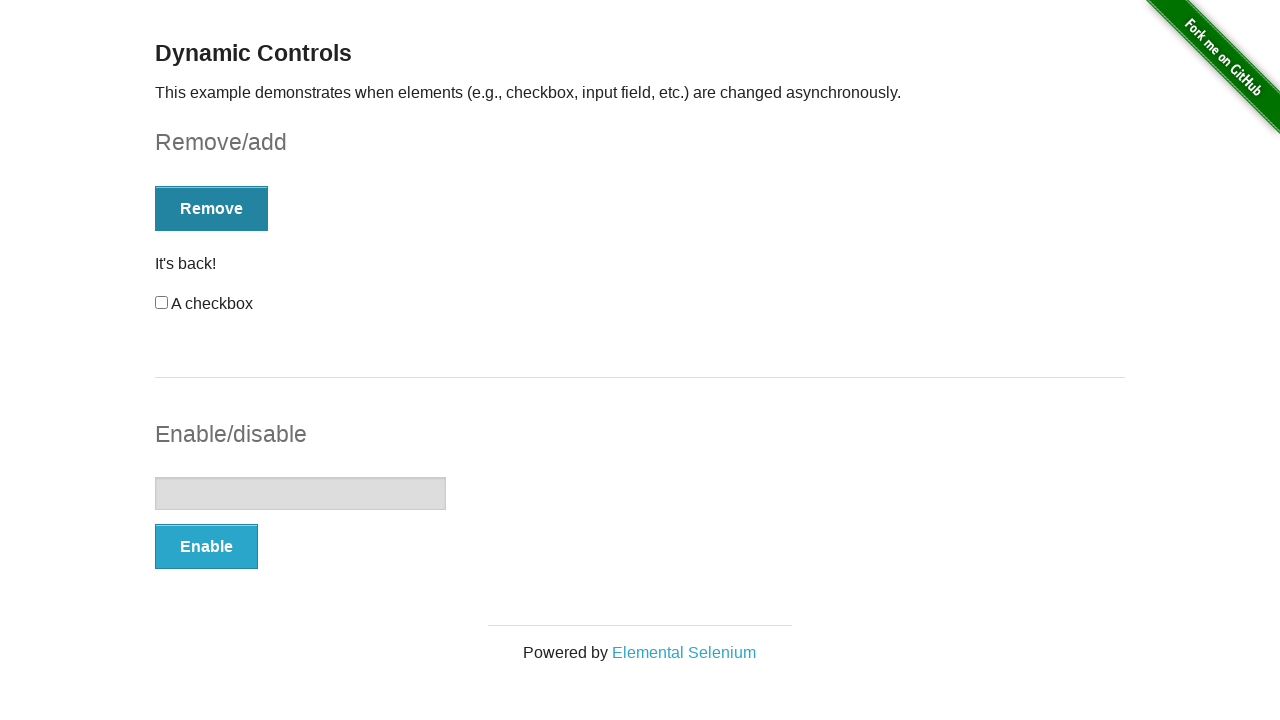

Asserted message element is visible after clicking Add
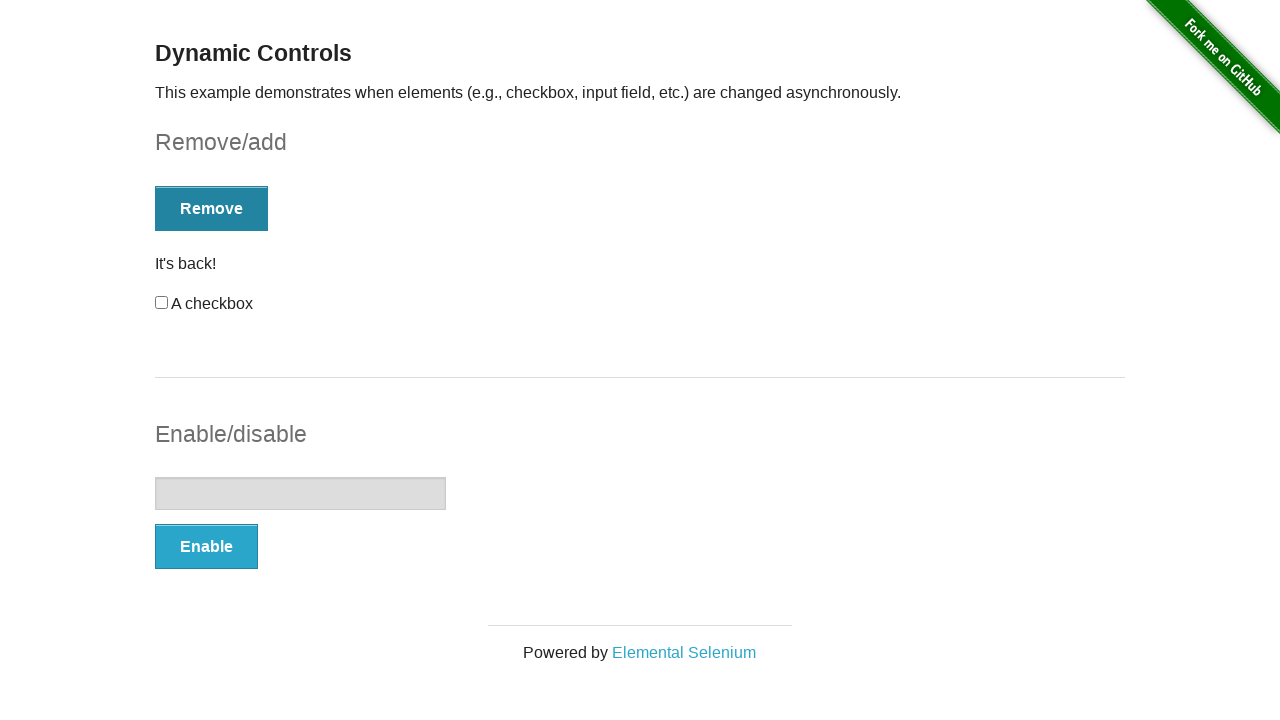

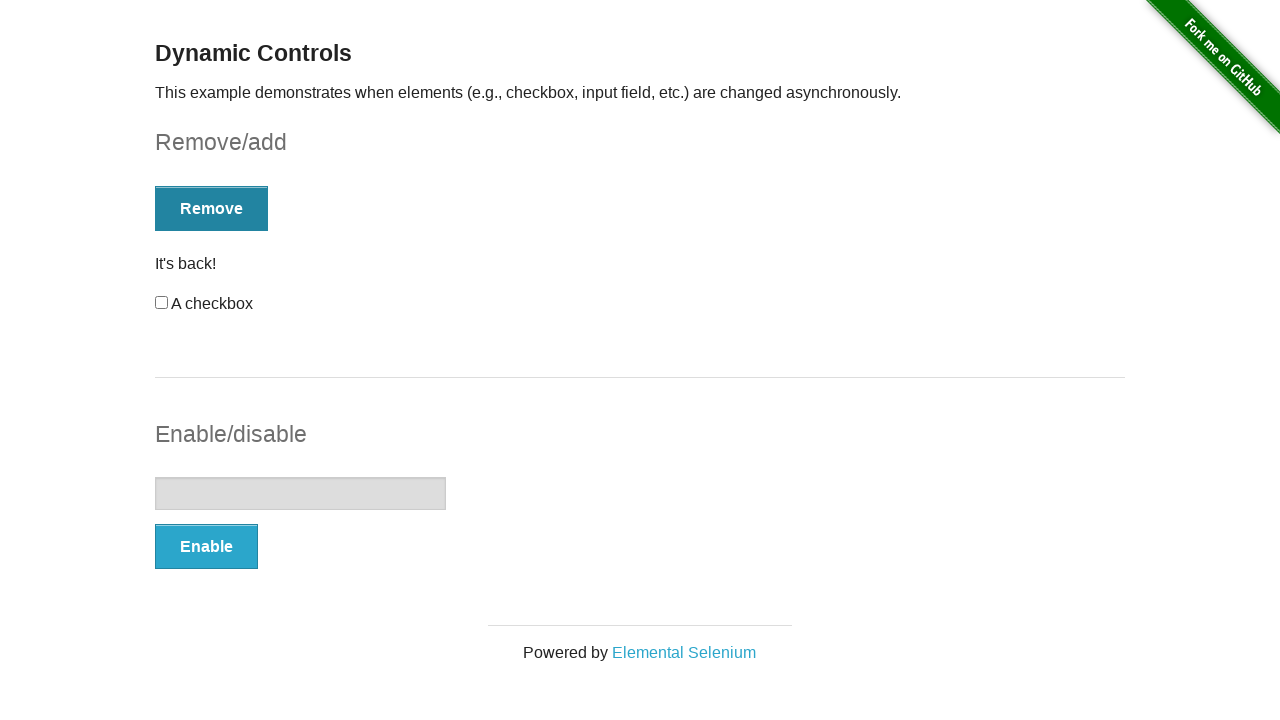